Tests double-click button functionality by performing a double-click and verifying the success message appears

Starting URL: https://demoqa.com/buttons

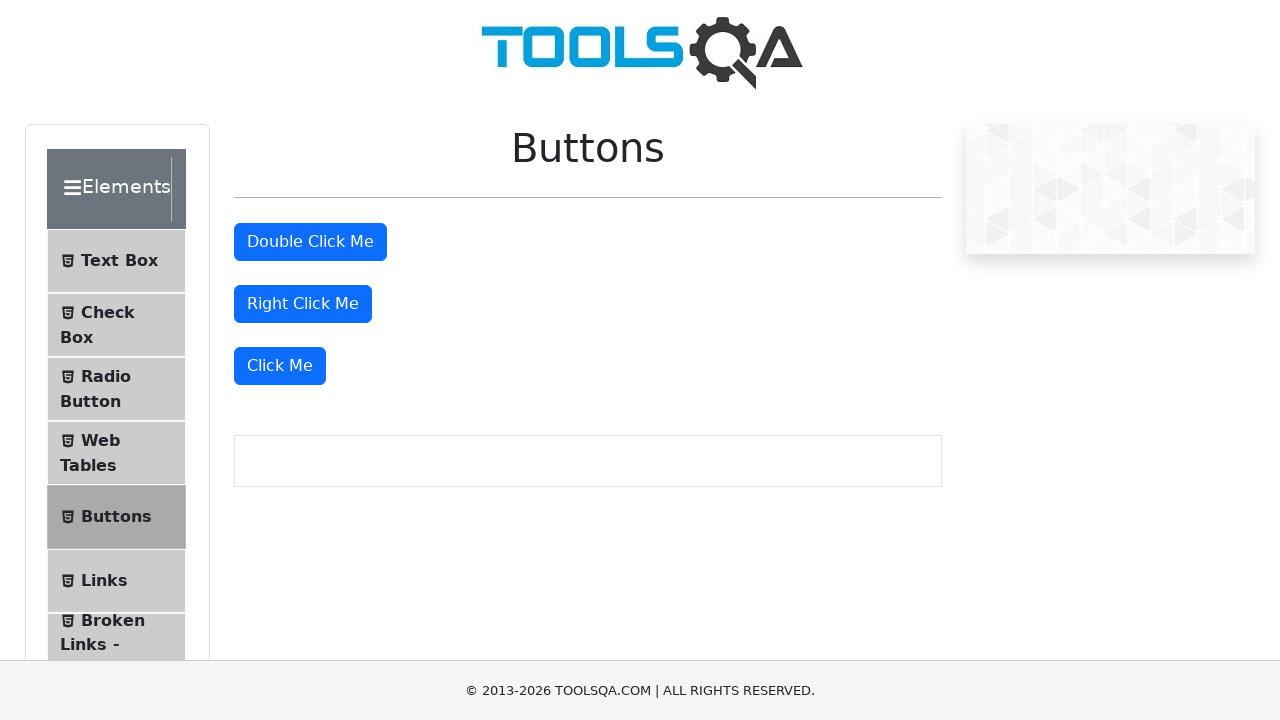

Double-clicked the double-click button at (310, 242) on #doubleClickBtn
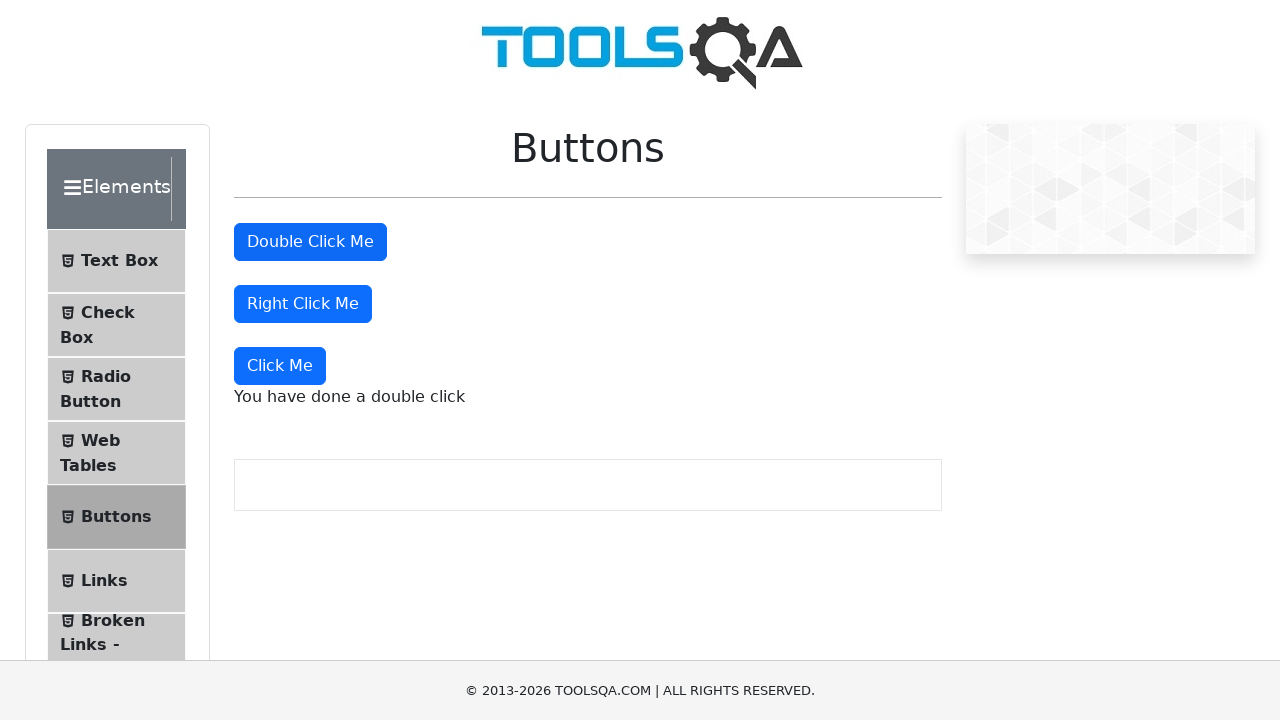

Success message appeared after double-click
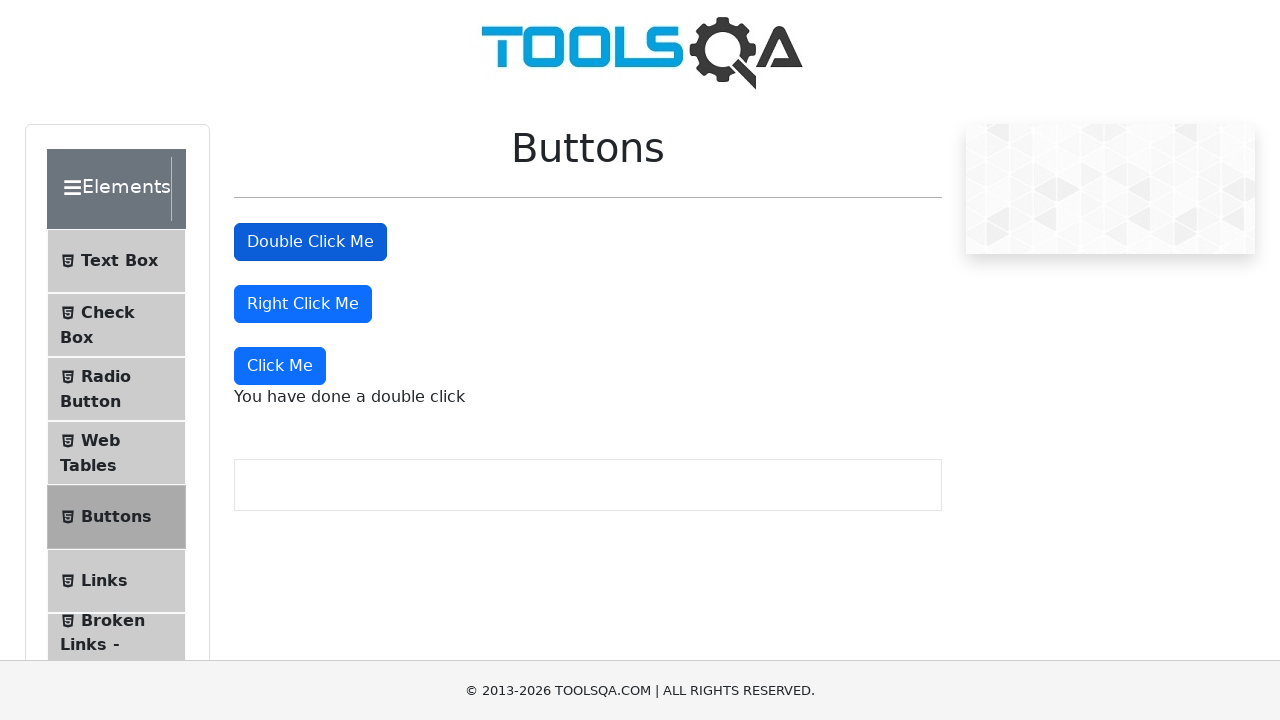

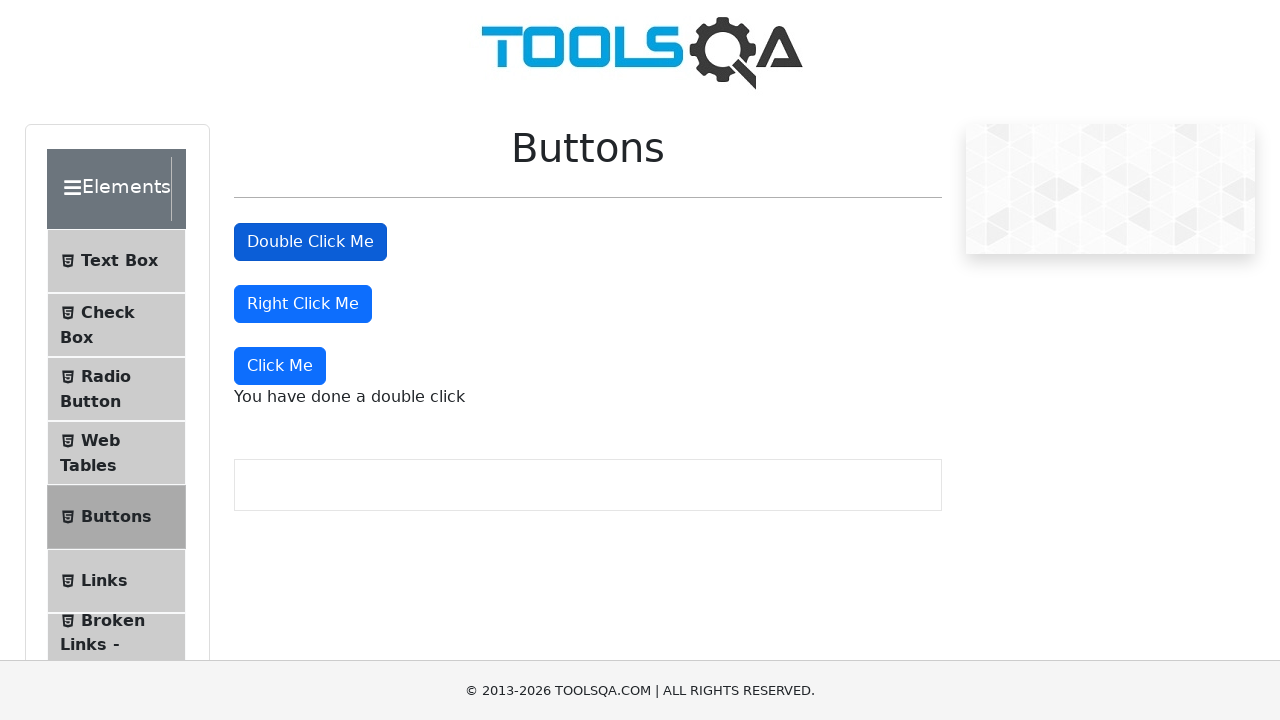